Tests a math quiz form by reading two numbers from the page, calculating their sum, selecting the result from a dropdown, and submitting the form

Starting URL: http://suninjuly.github.io/selects2.html

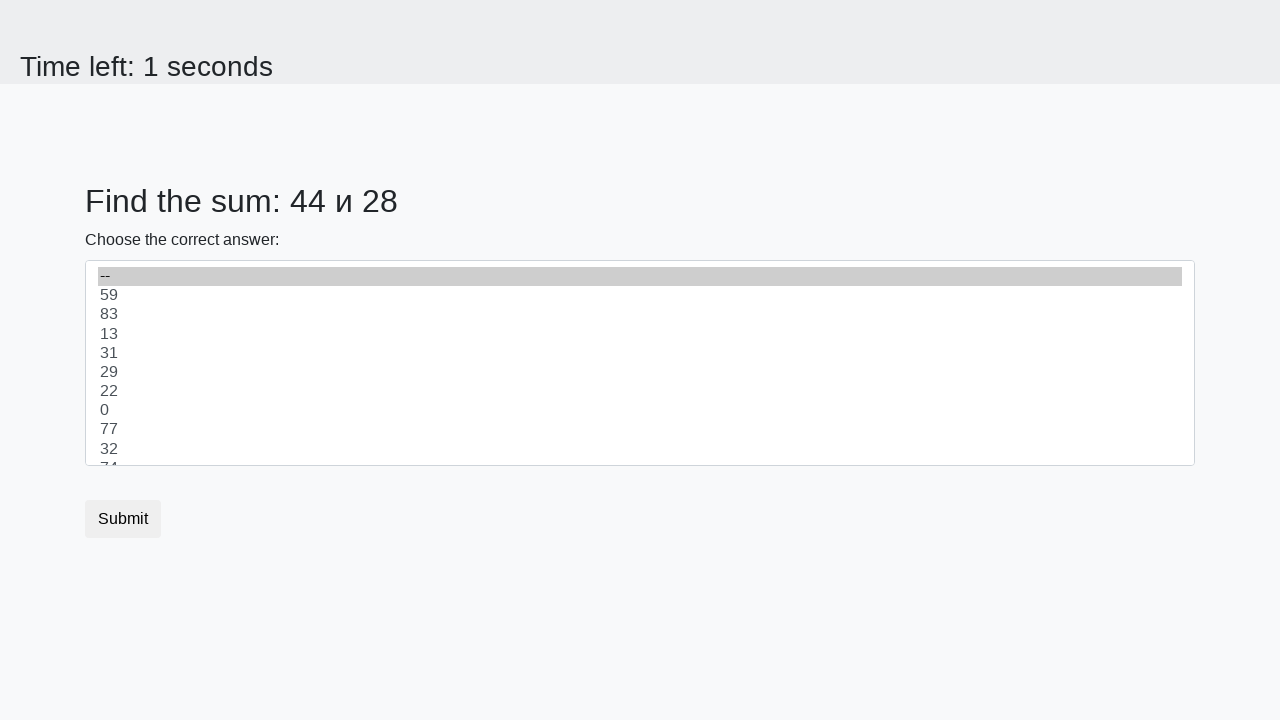

Retrieved first number from page element #num1
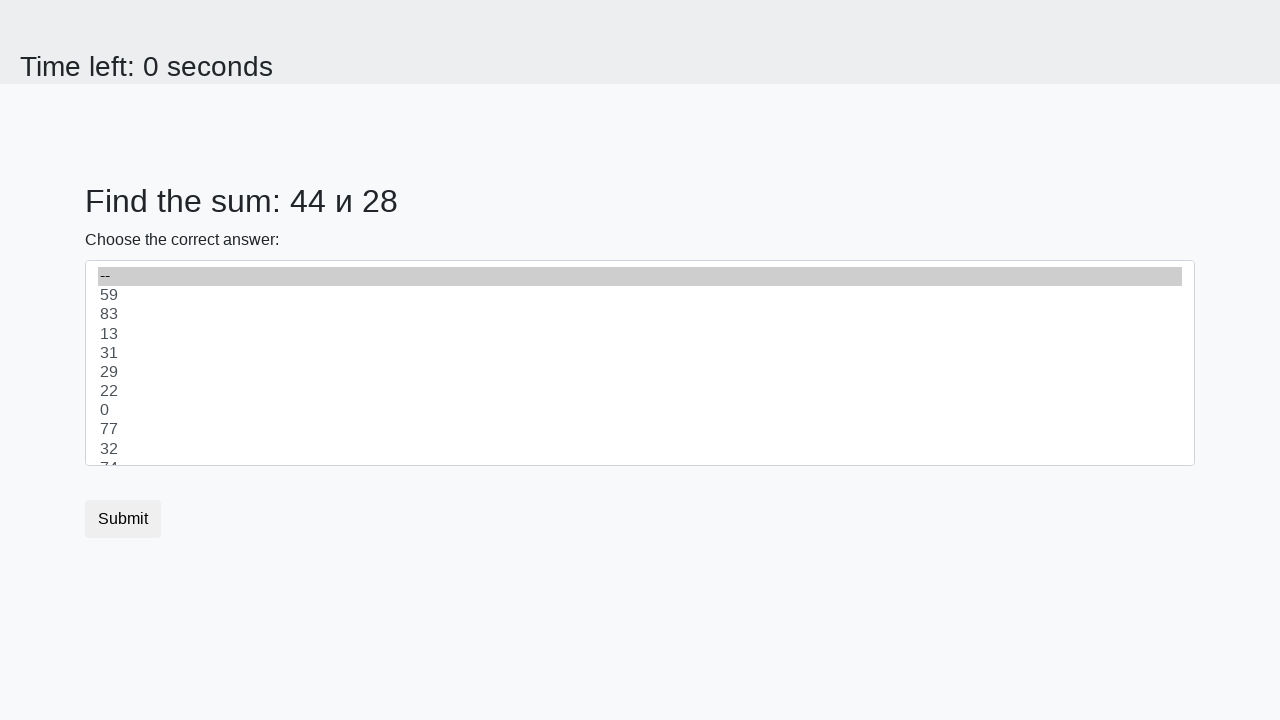

Retrieved second number from page element #num2
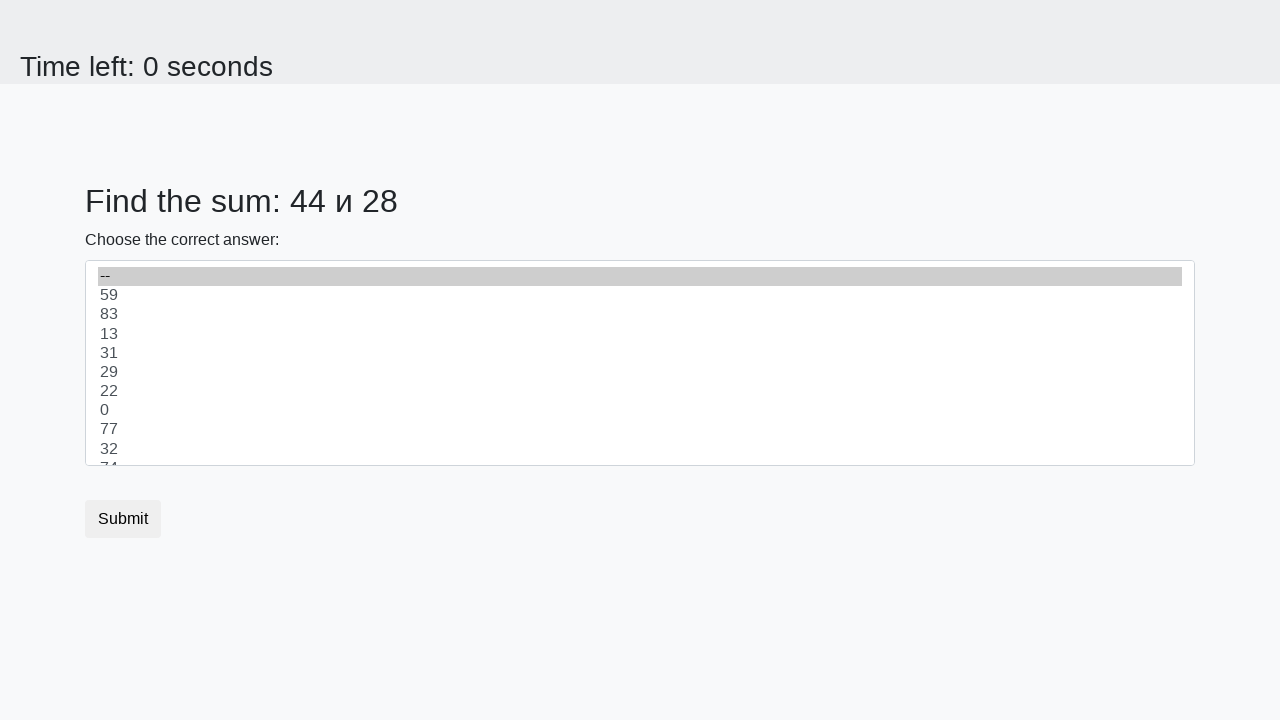

Calculated sum: 44 + 28 = 72
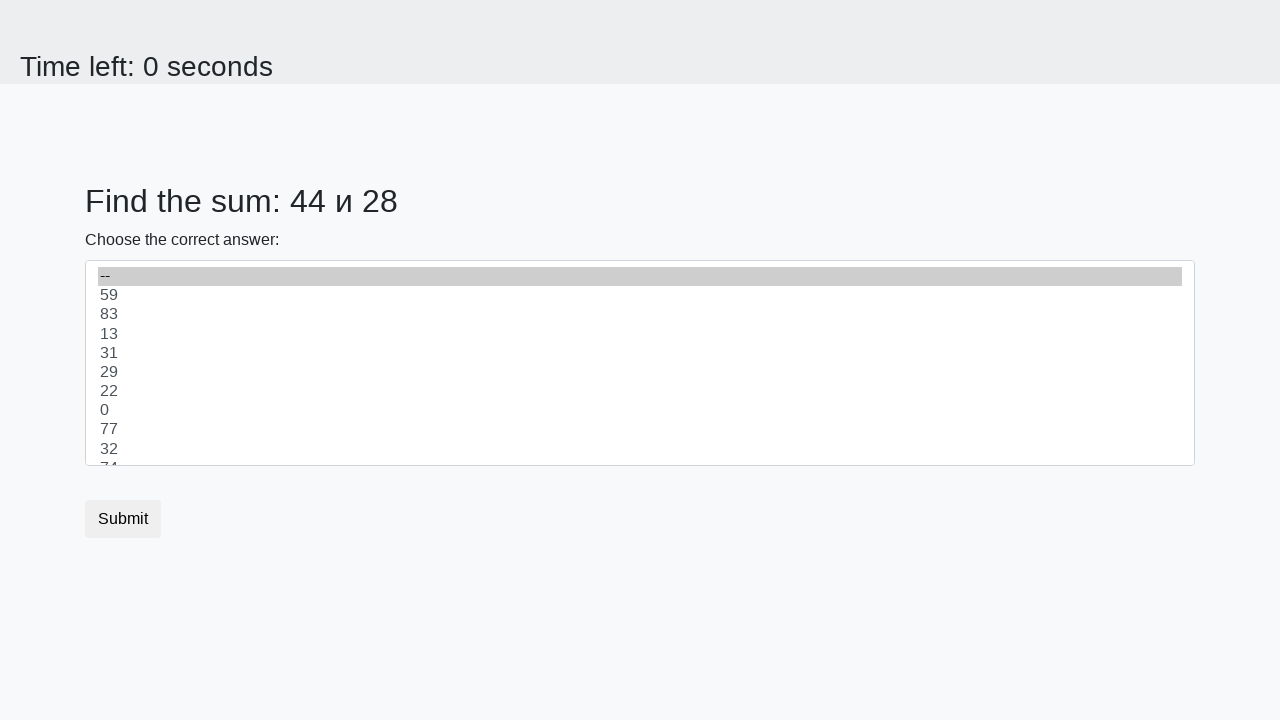

Selected calculated sum '72' from dropdown menu on select
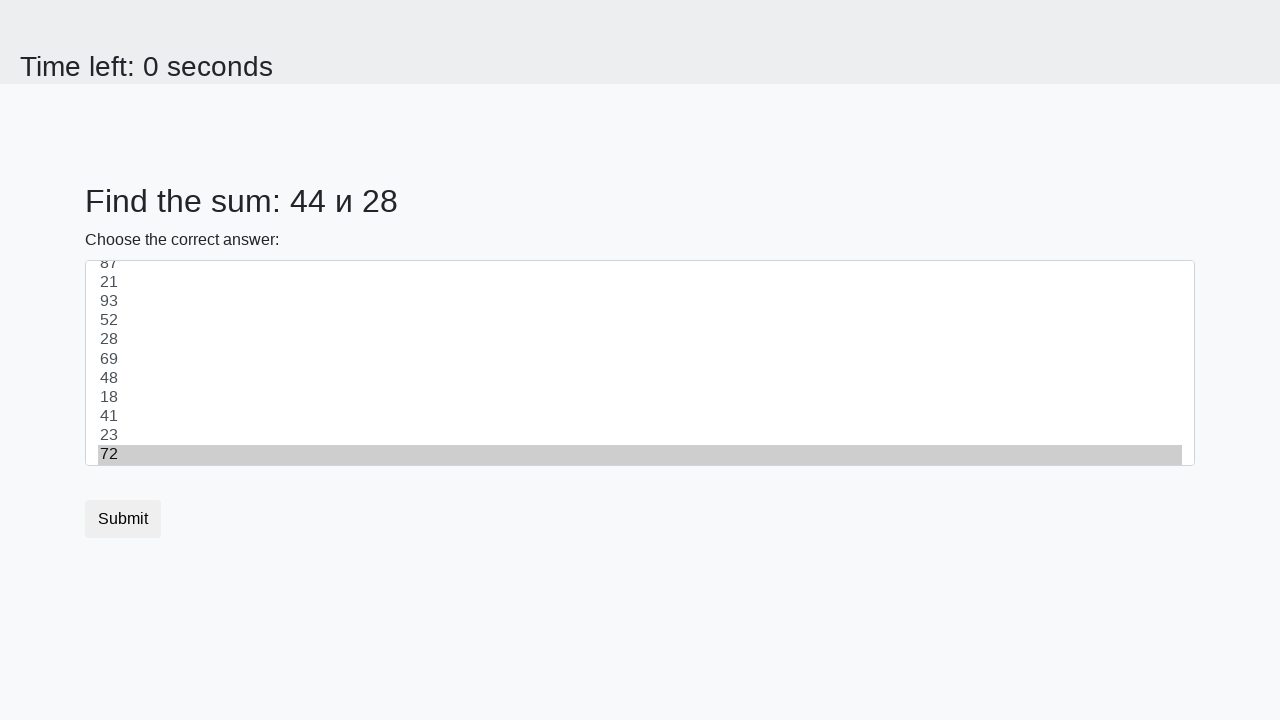

Clicked the submit button to submit the math quiz form at (123, 519) on button.btn
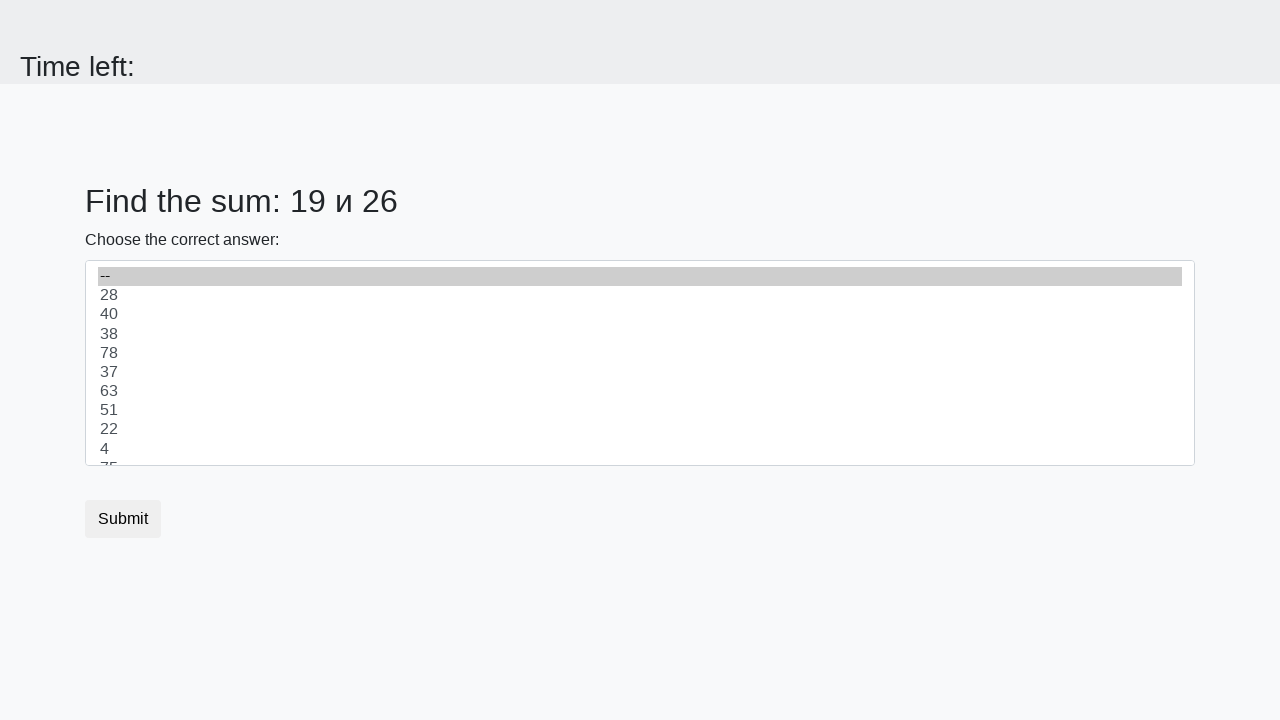

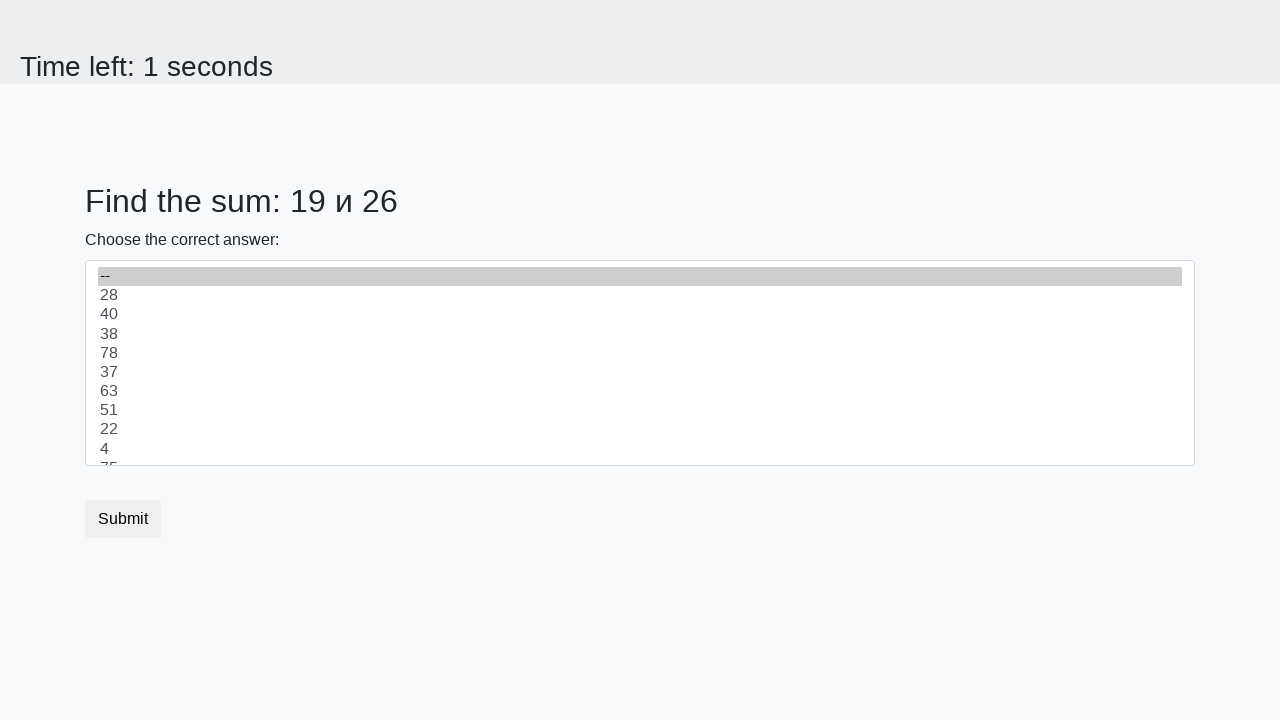